Tests the search functionality on testotomasyonu.com by searching for "phone" and verifying that search results are found (not zero products)

Starting URL: https://www.testotomasyonu.com

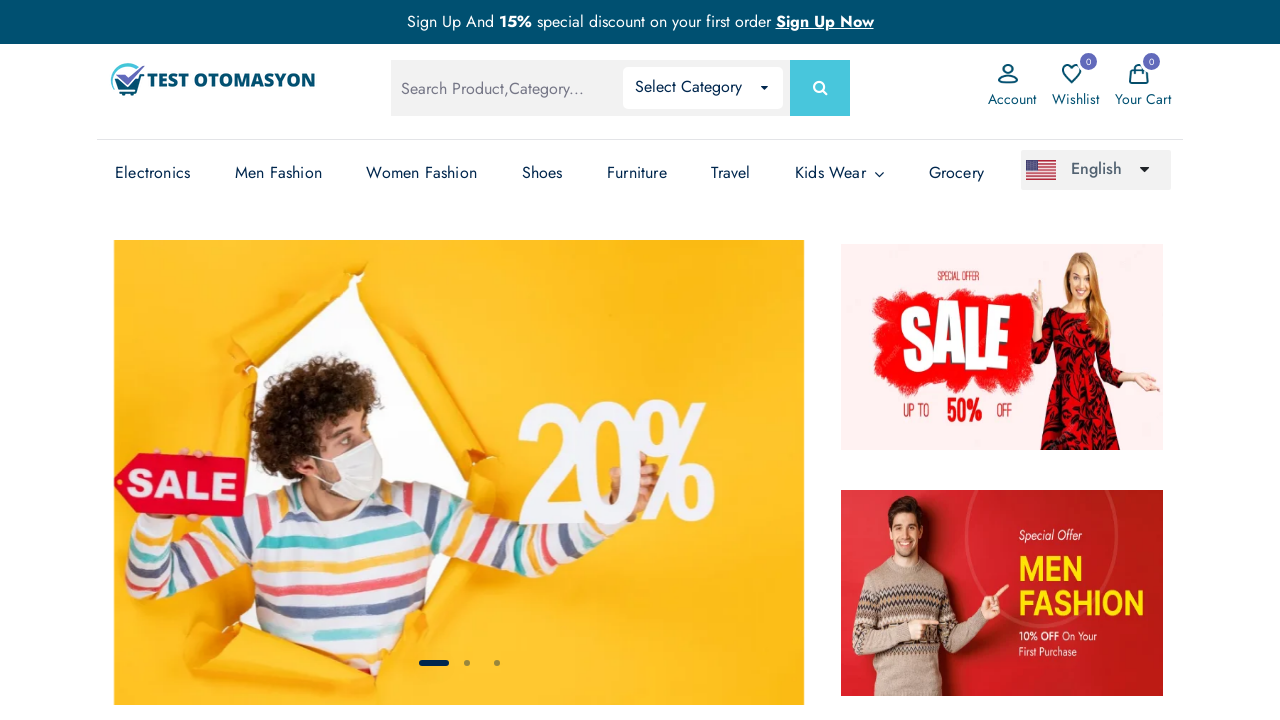

Filled search box with 'phone' on #global-search
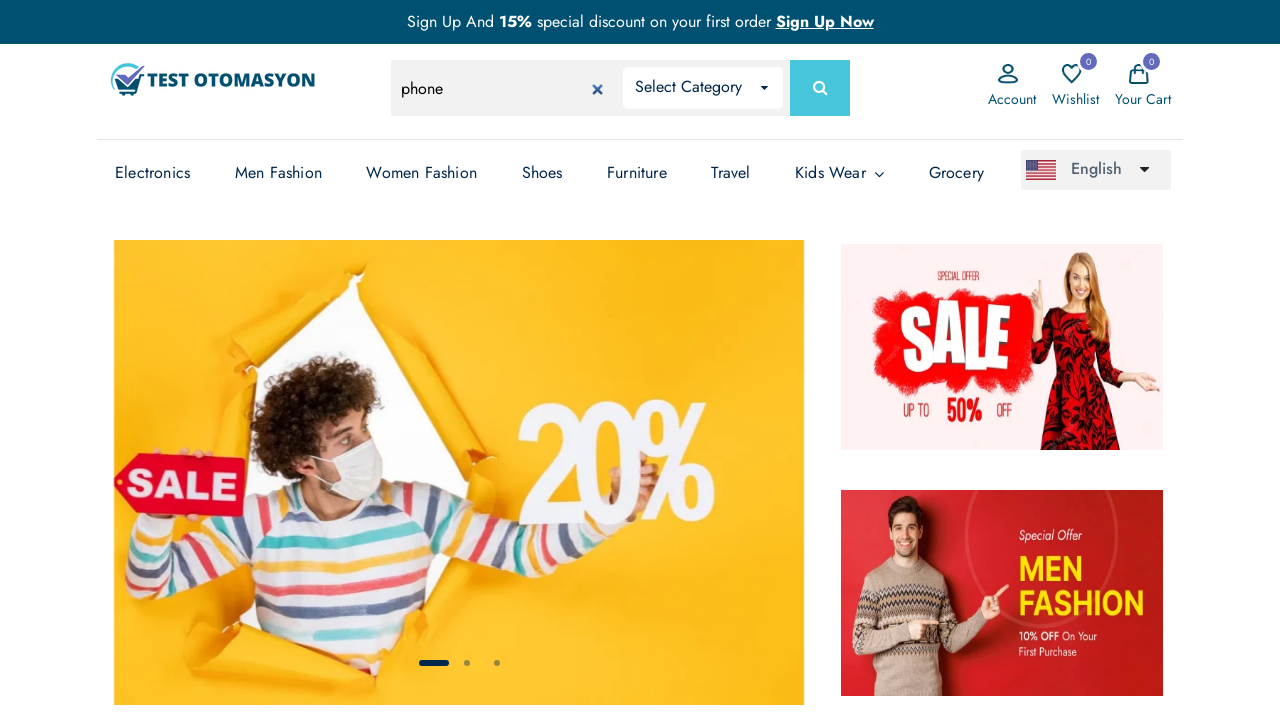

Pressed Enter to submit search on #global-search
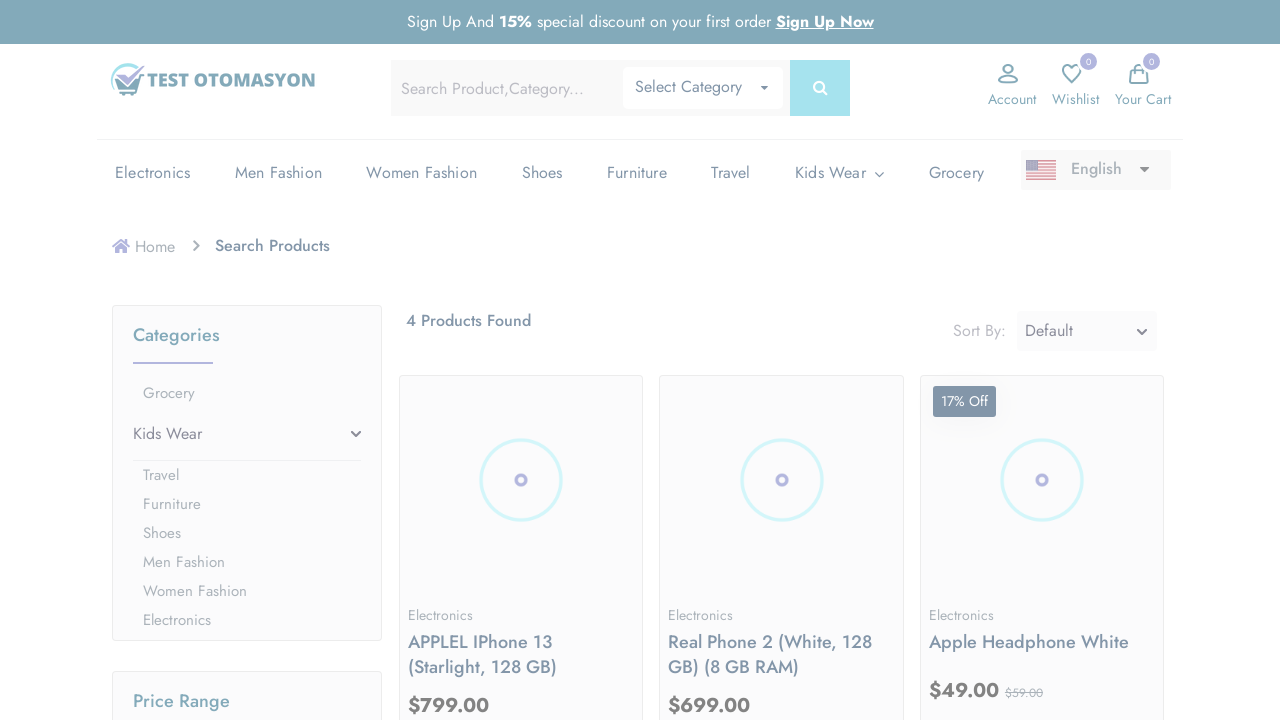

Search results page loaded
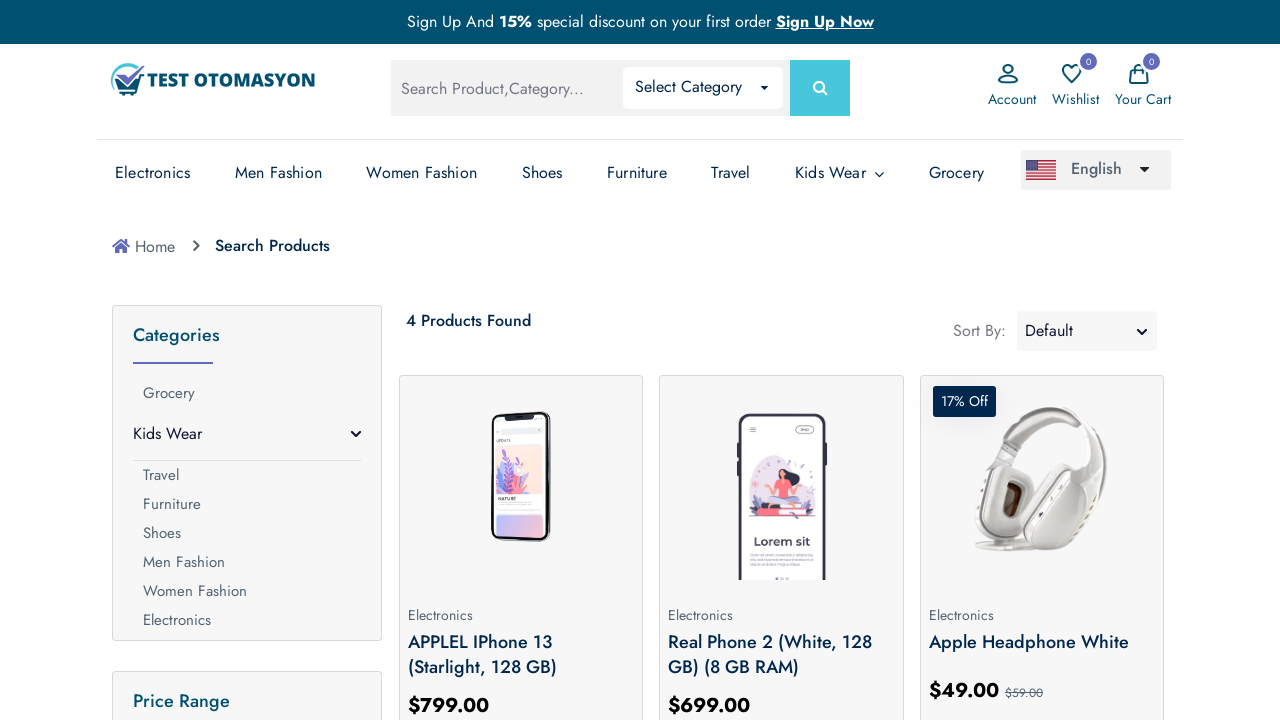

Retrieved product count text: 4 Products Found
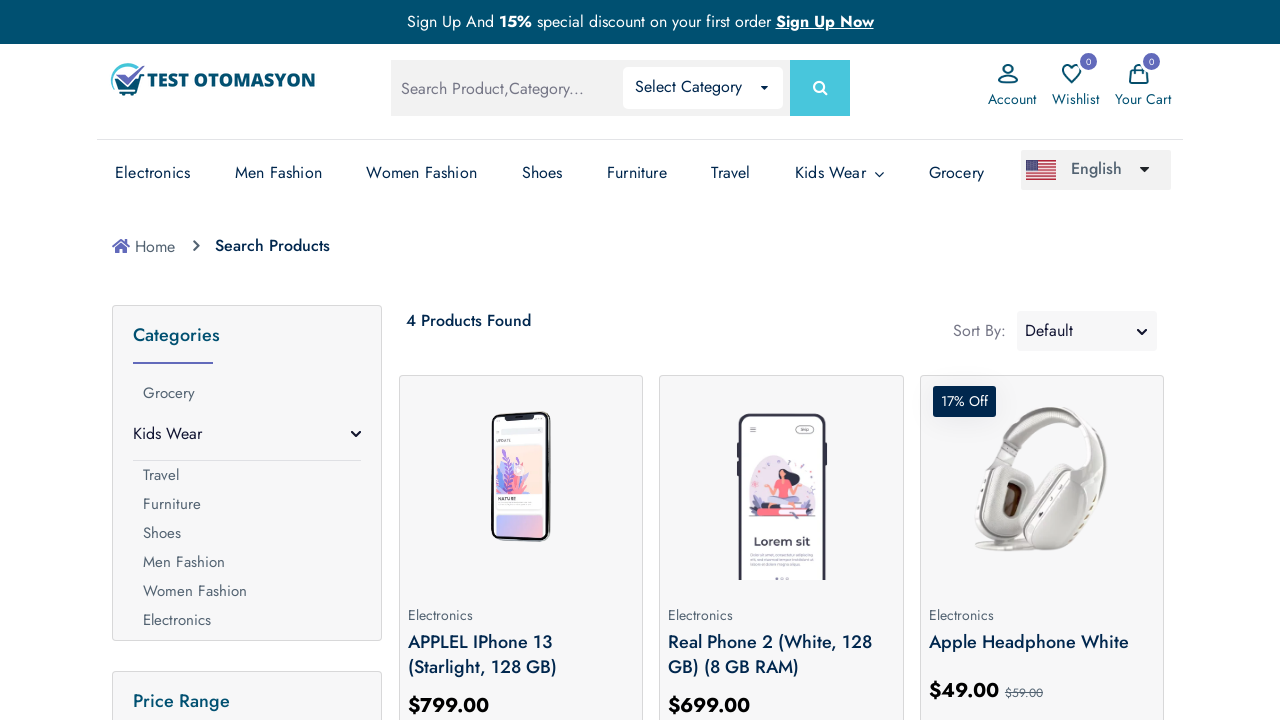

Verified that search results contain products (not zero)
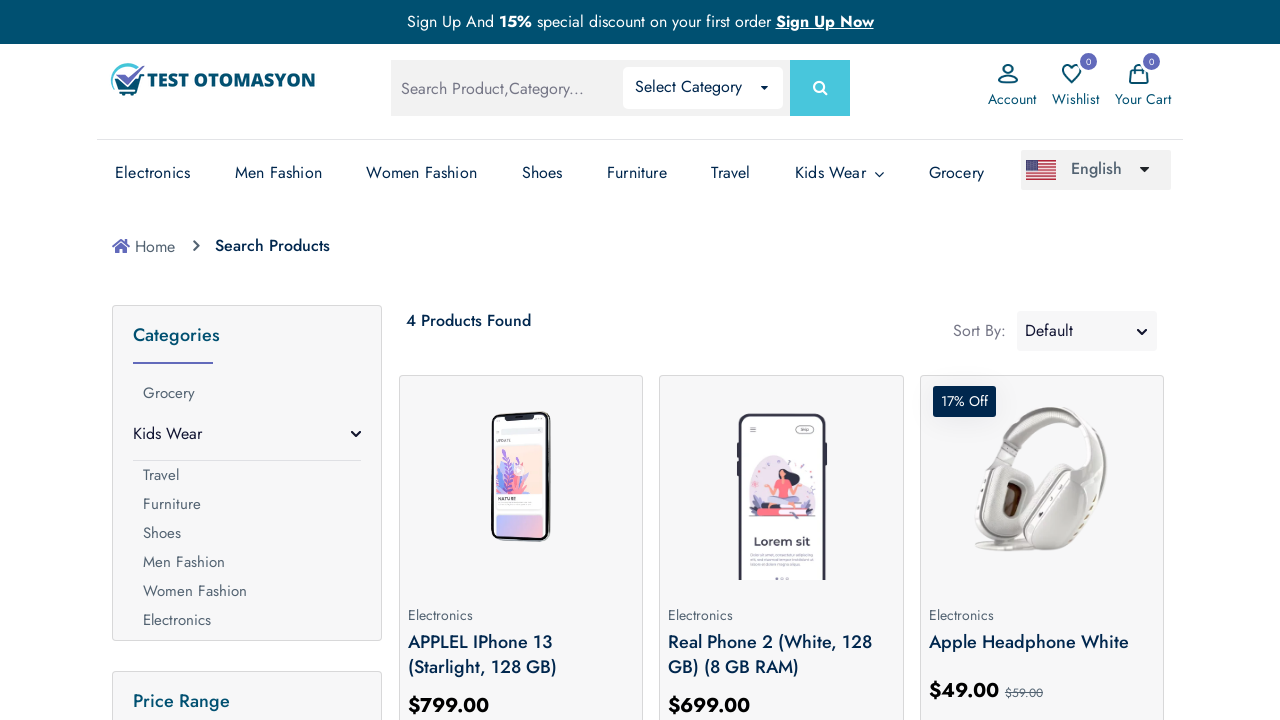

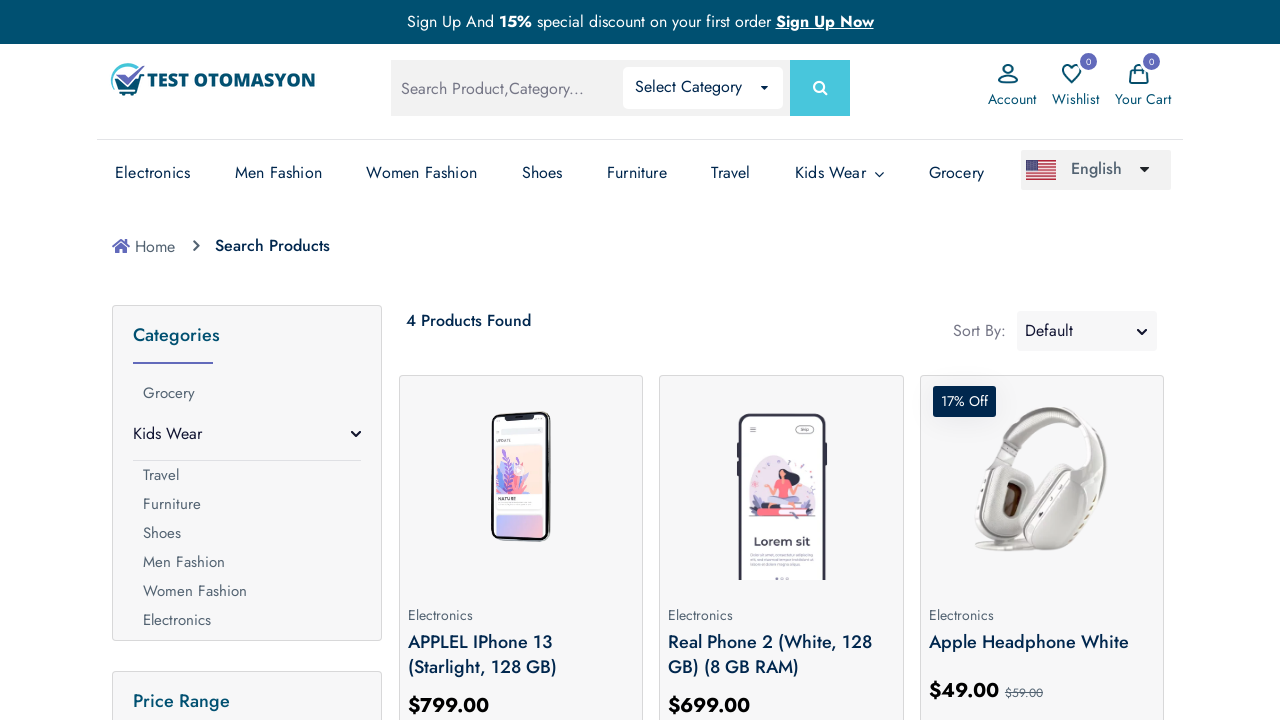